Tests showing all items by navigating through Active and Completed filters, then clicking All.

Starting URL: https://demo.playwright.dev/todomvc

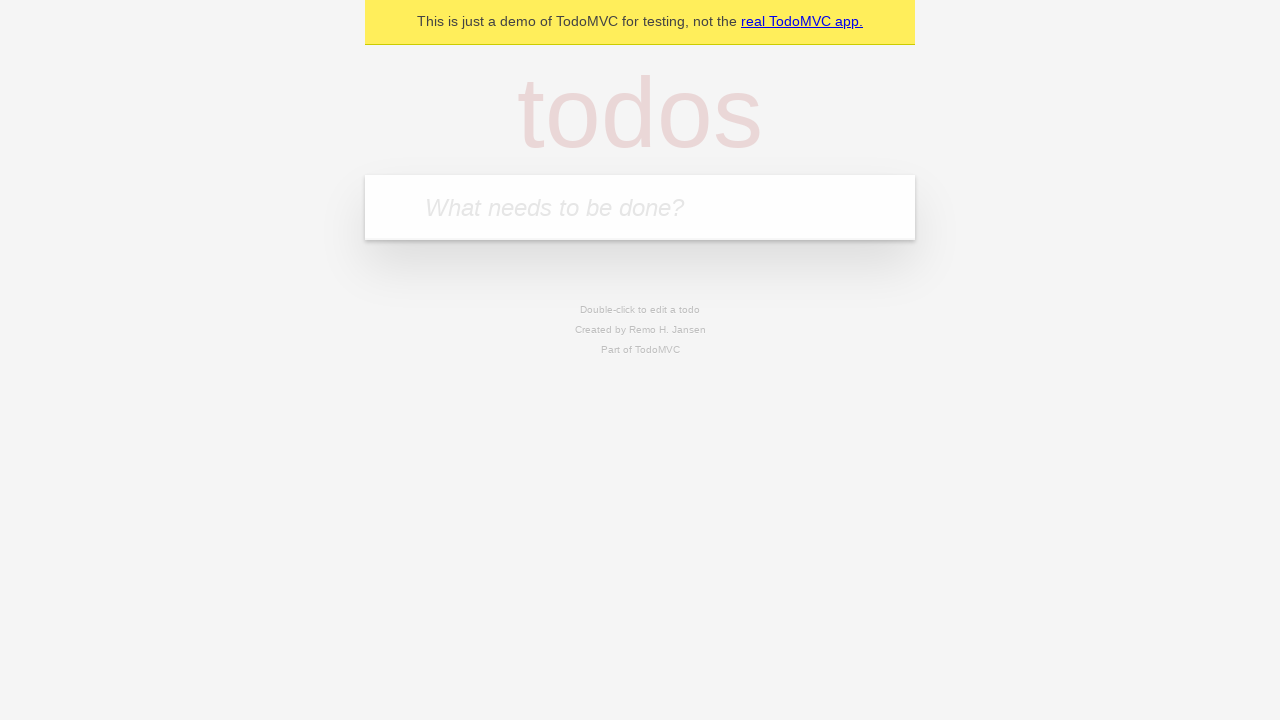

Filled todo input with 'buy some cheese' on internal:attr=[placeholder="What needs to be done?"i]
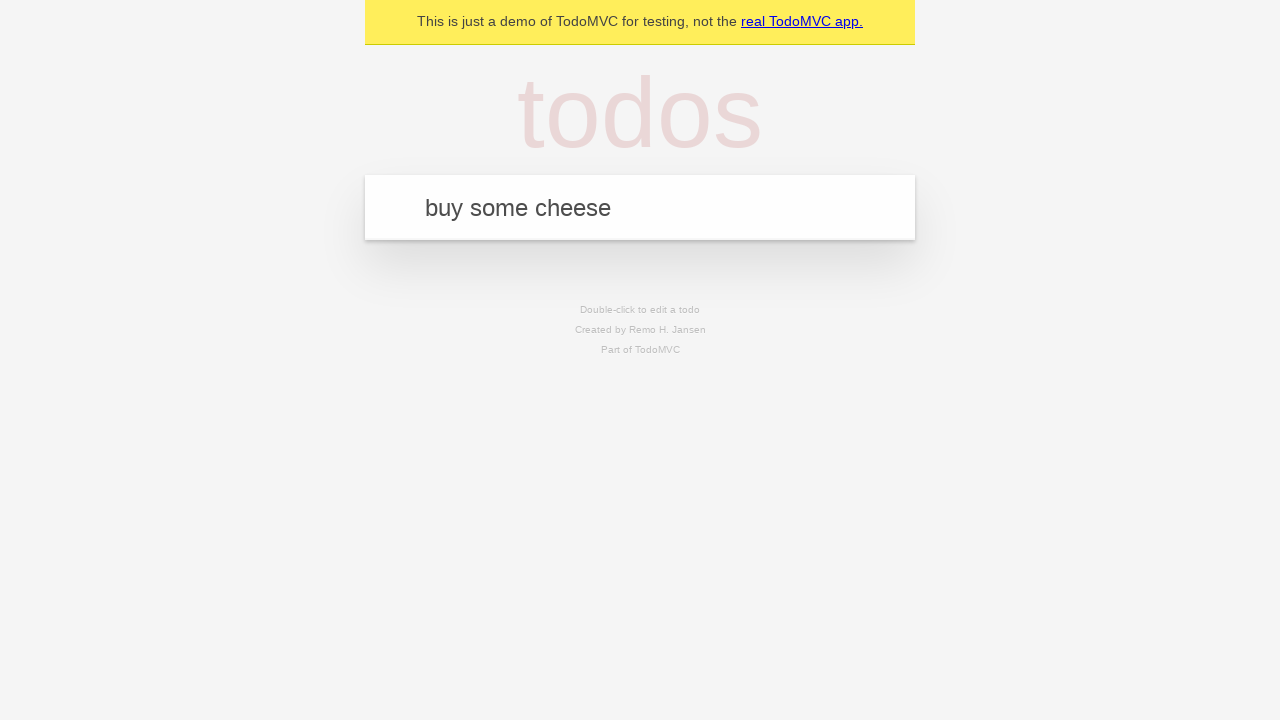

Pressed Enter to add first todo on internal:attr=[placeholder="What needs to be done?"i]
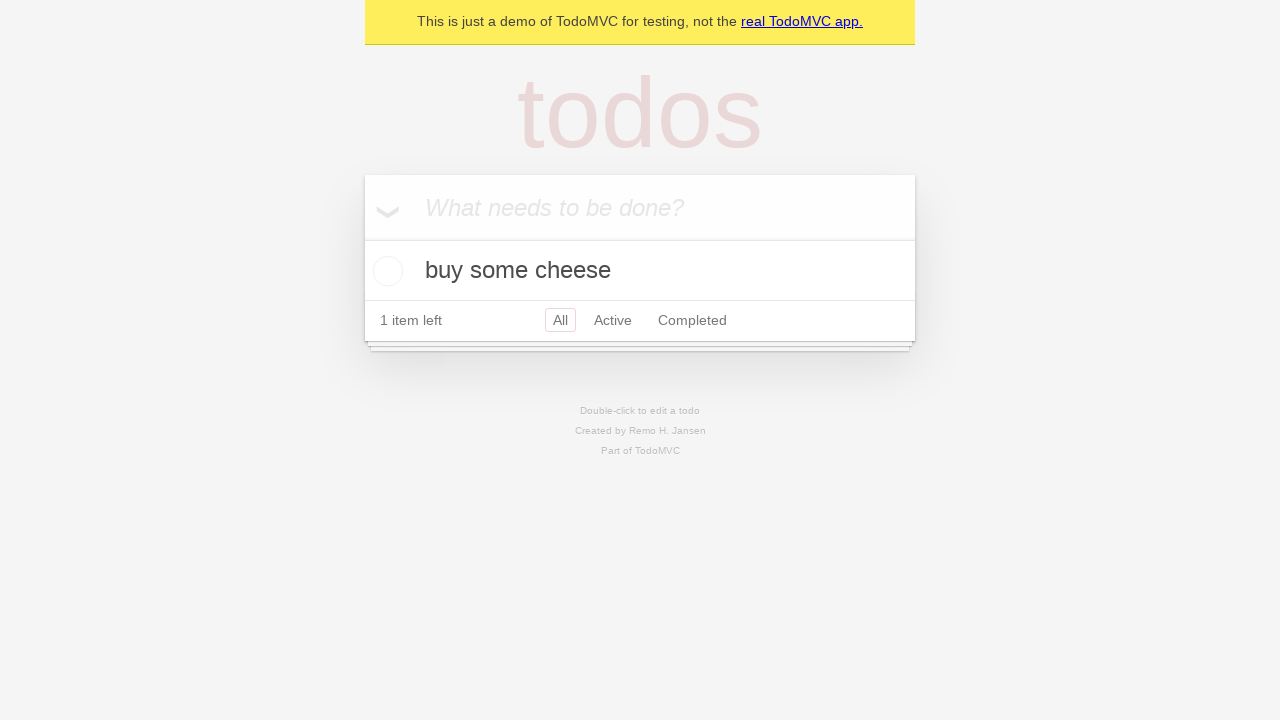

Filled todo input with 'feed the cat' on internal:attr=[placeholder="What needs to be done?"i]
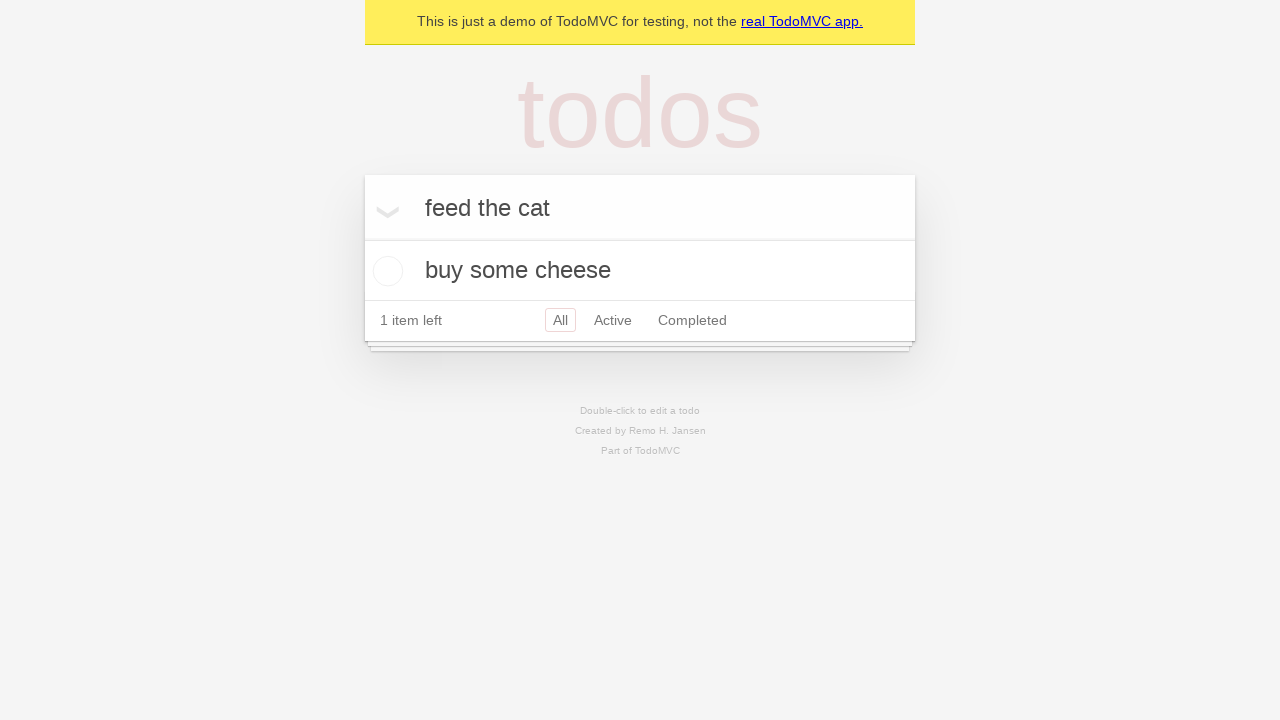

Pressed Enter to add second todo on internal:attr=[placeholder="What needs to be done?"i]
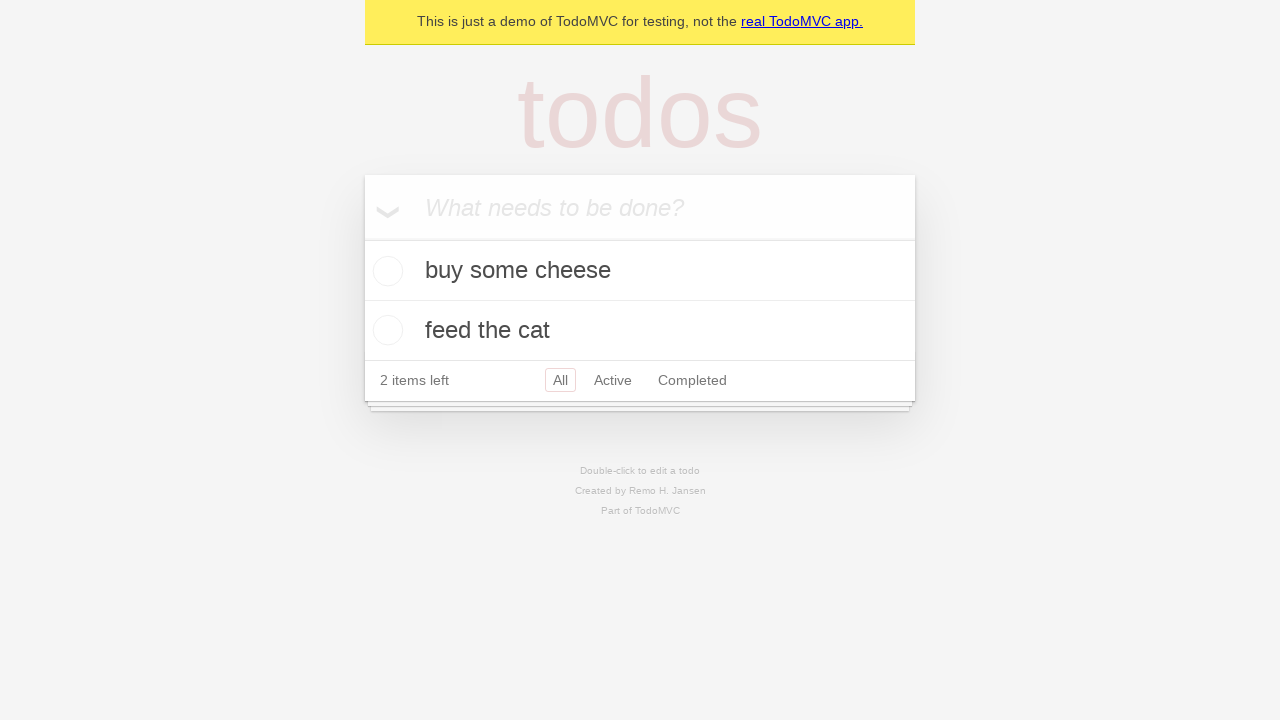

Filled todo input with 'book a doctors appointment' on internal:attr=[placeholder="What needs to be done?"i]
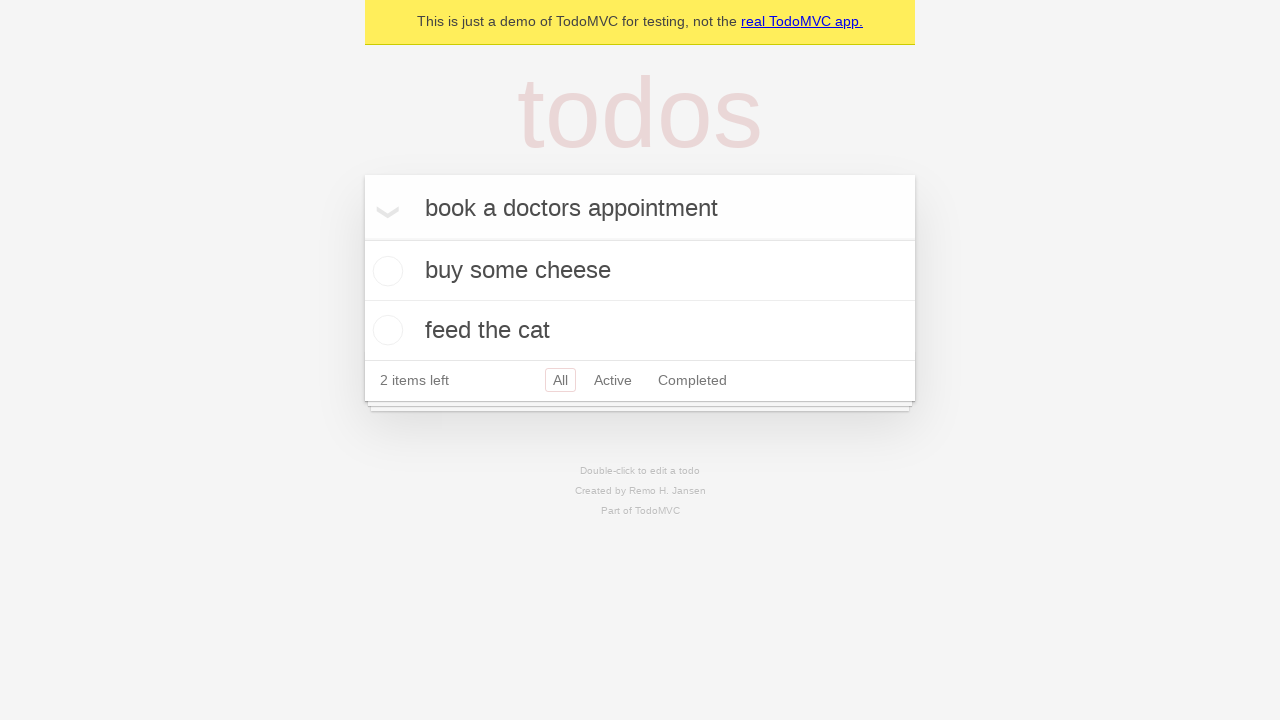

Pressed Enter to add third todo on internal:attr=[placeholder="What needs to be done?"i]
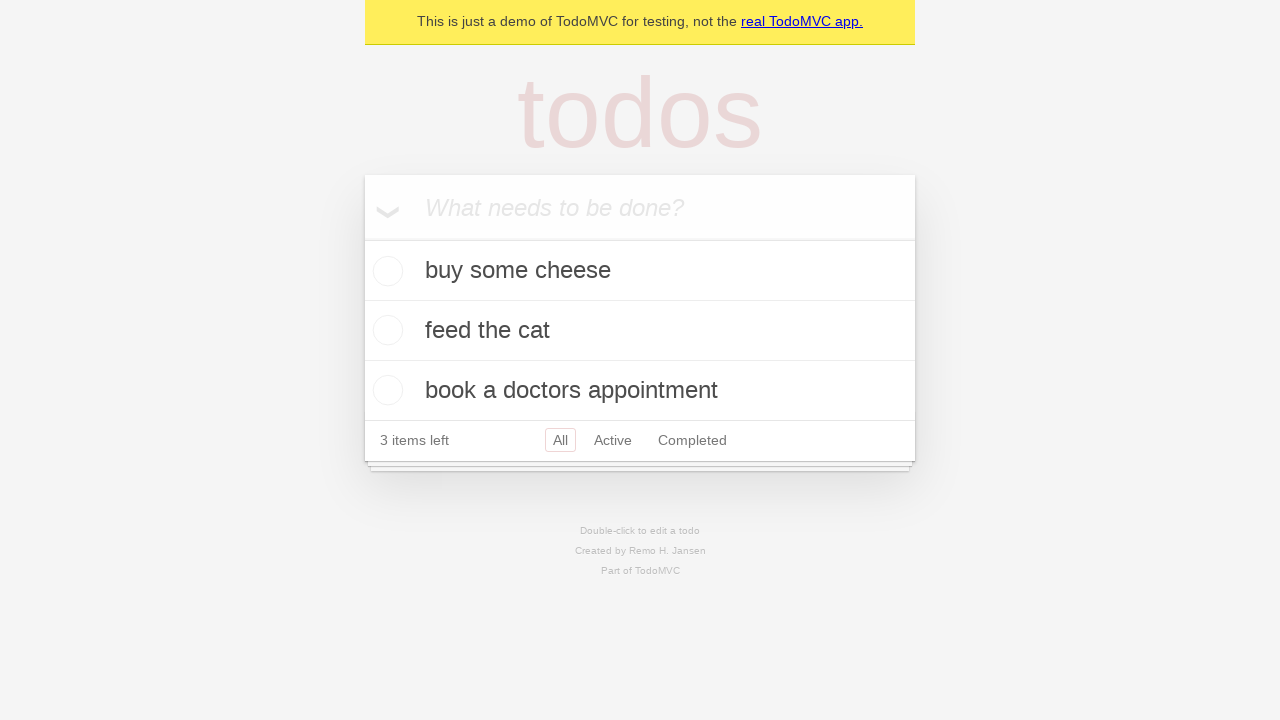

Checked the second todo item at (385, 330) on internal:testid=[data-testid="todo-item"s] >> nth=1 >> internal:role=checkbox
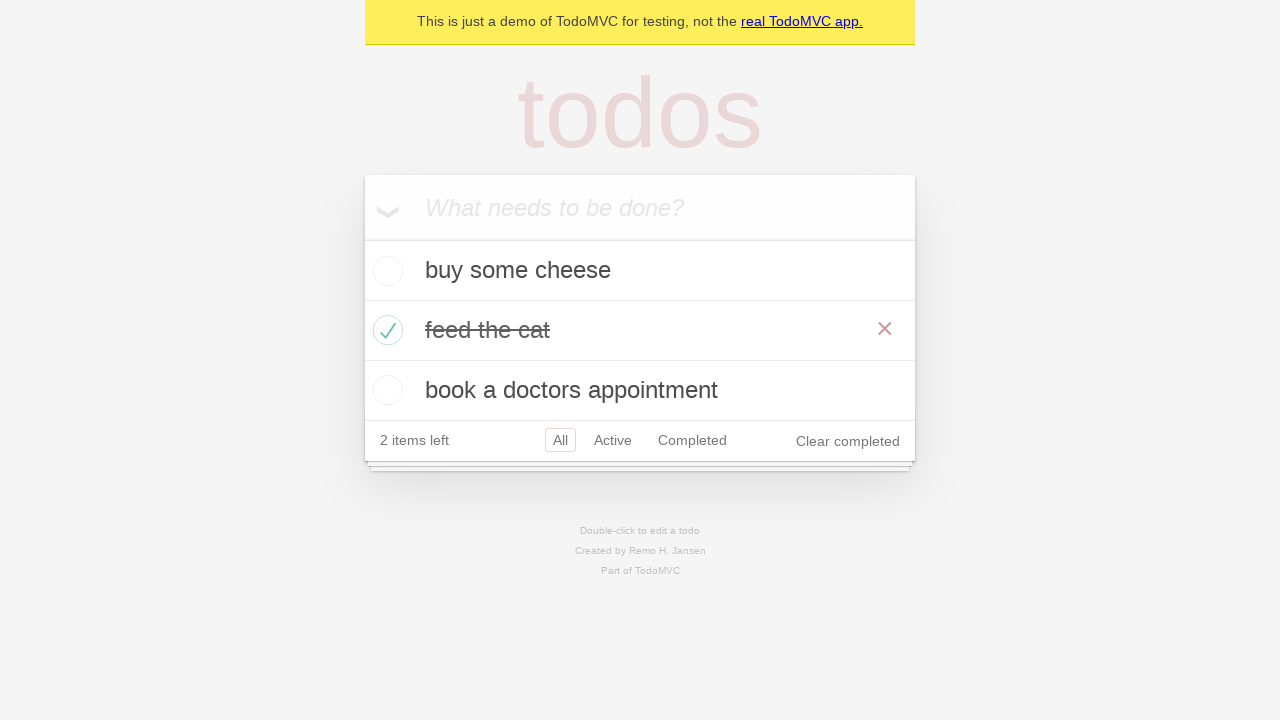

Clicked Active filter to show only active items at (613, 440) on internal:role=link[name="Active"i]
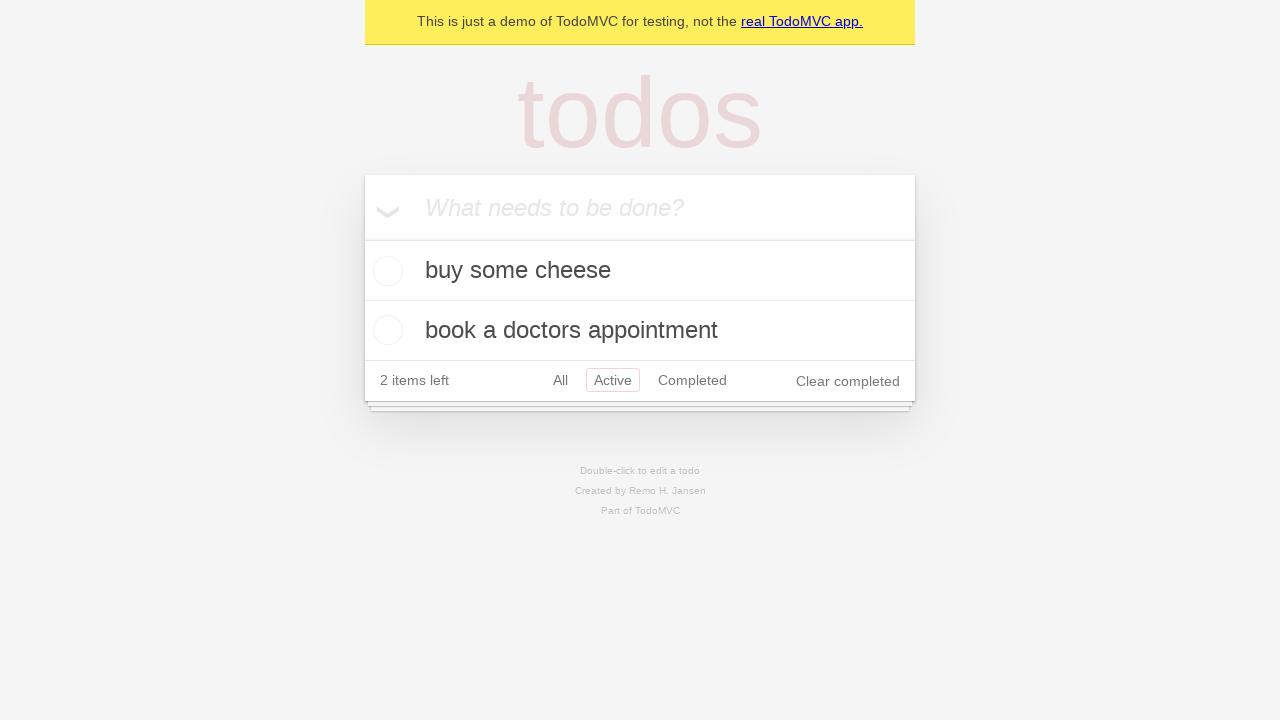

Clicked Completed filter to show only completed items at (692, 380) on internal:role=link[name="Completed"i]
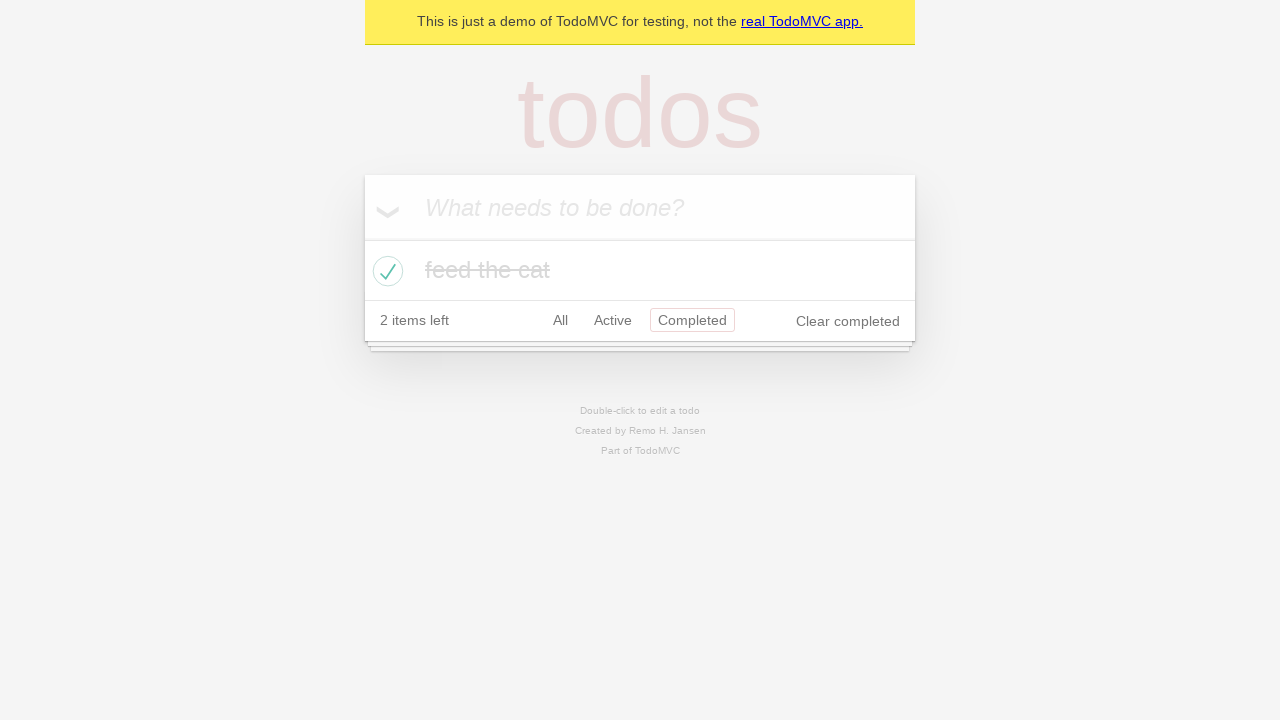

Clicked All filter to display all items at (560, 320) on internal:role=link[name="All"i]
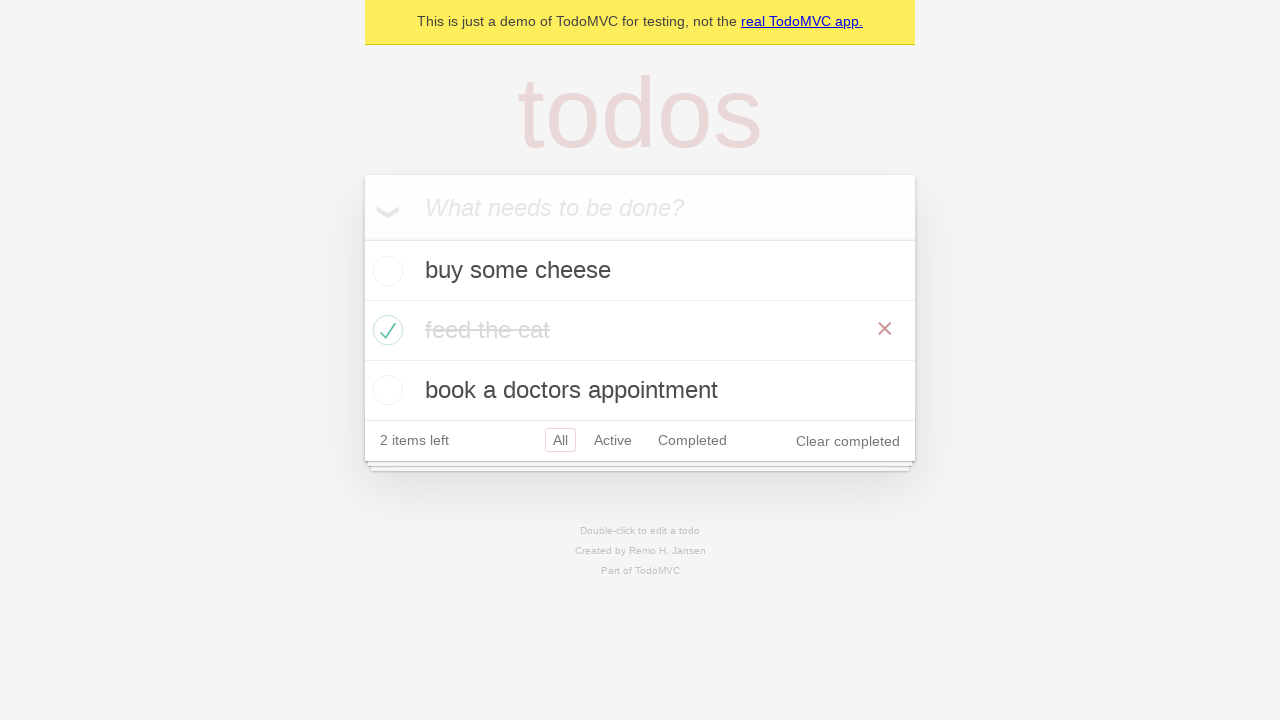

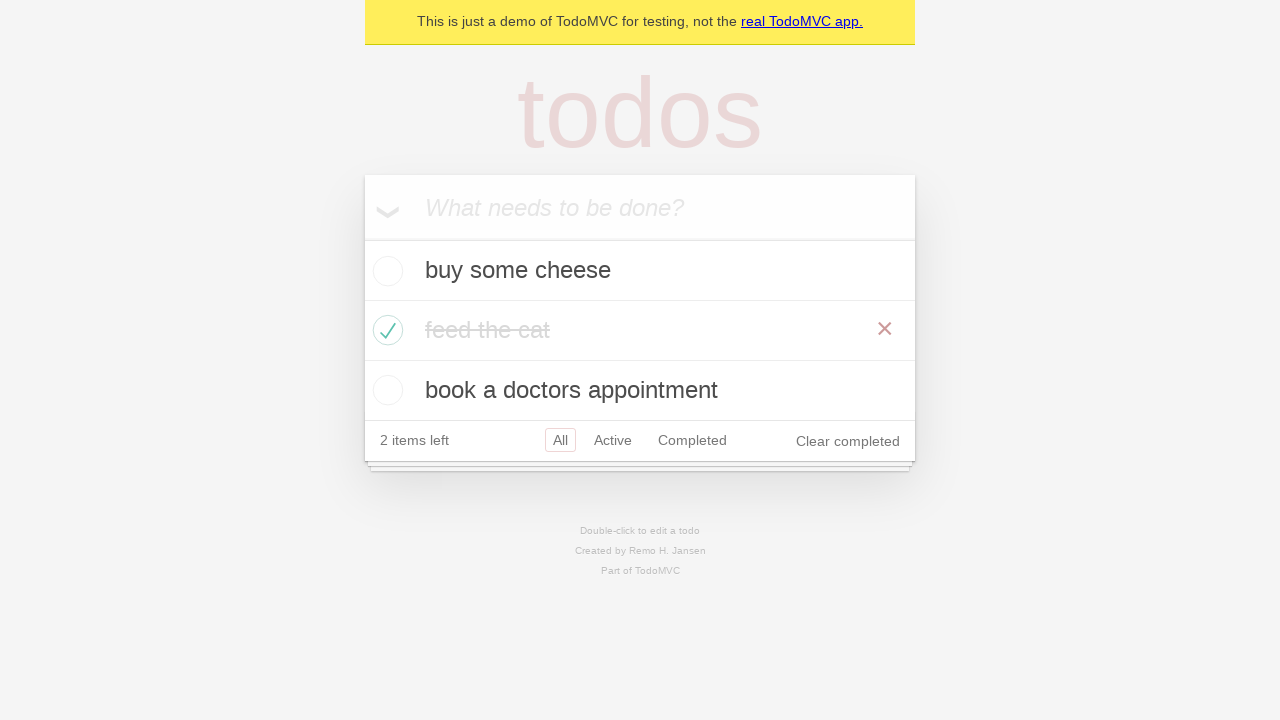